Tests horizontal slider functionality by clicking and dragging the slider to change its value

Starting URL: https://the-internet.herokuapp.com/horizontal_slider

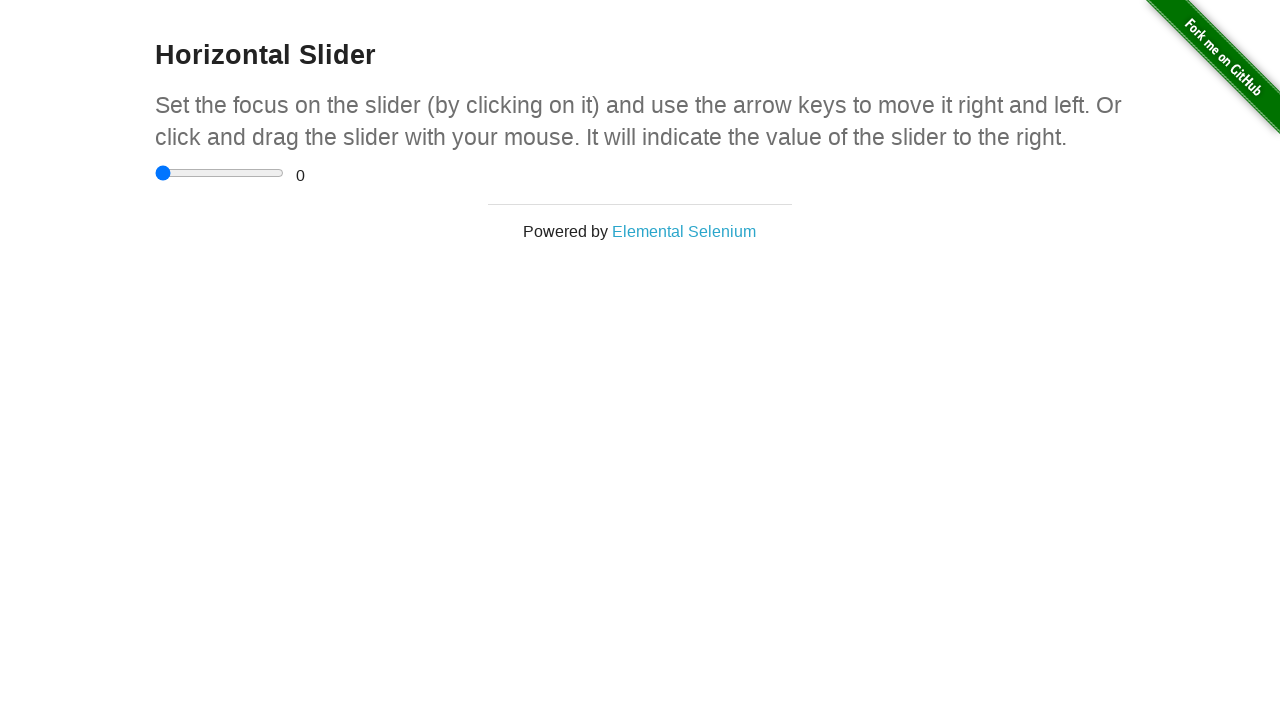

Located the horizontal slider element
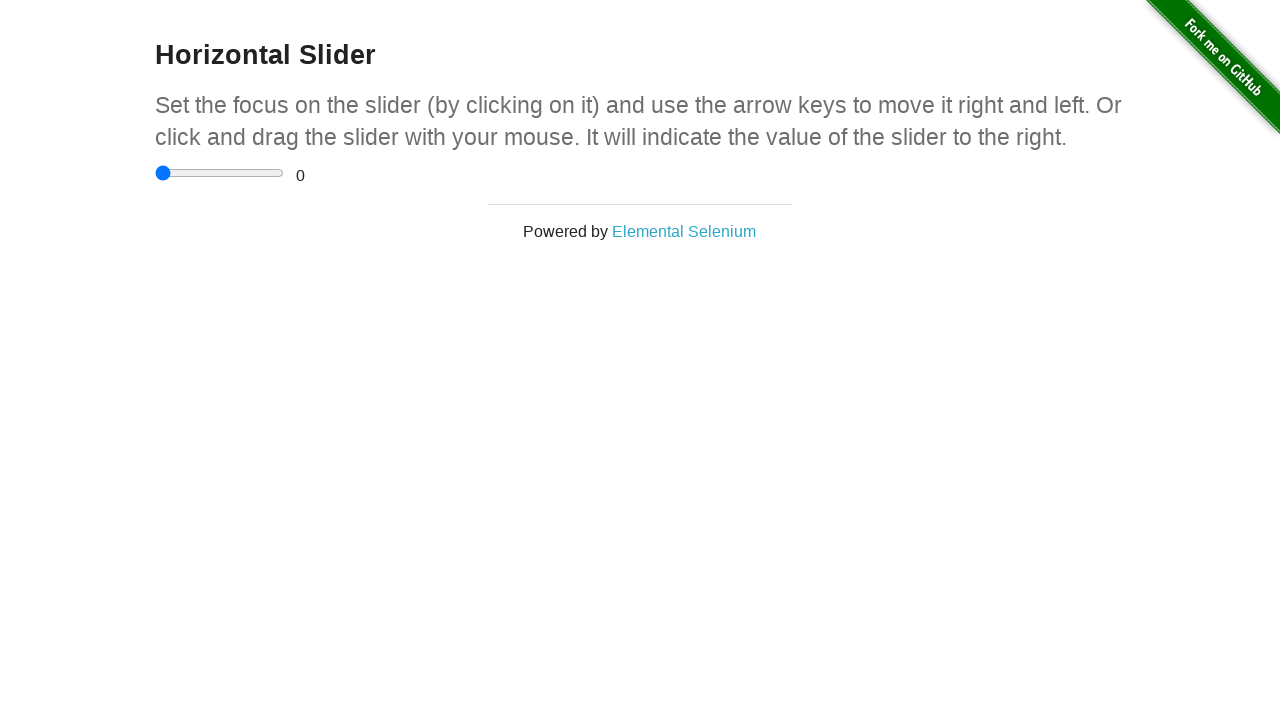

Retrieved bounding box of the slider element
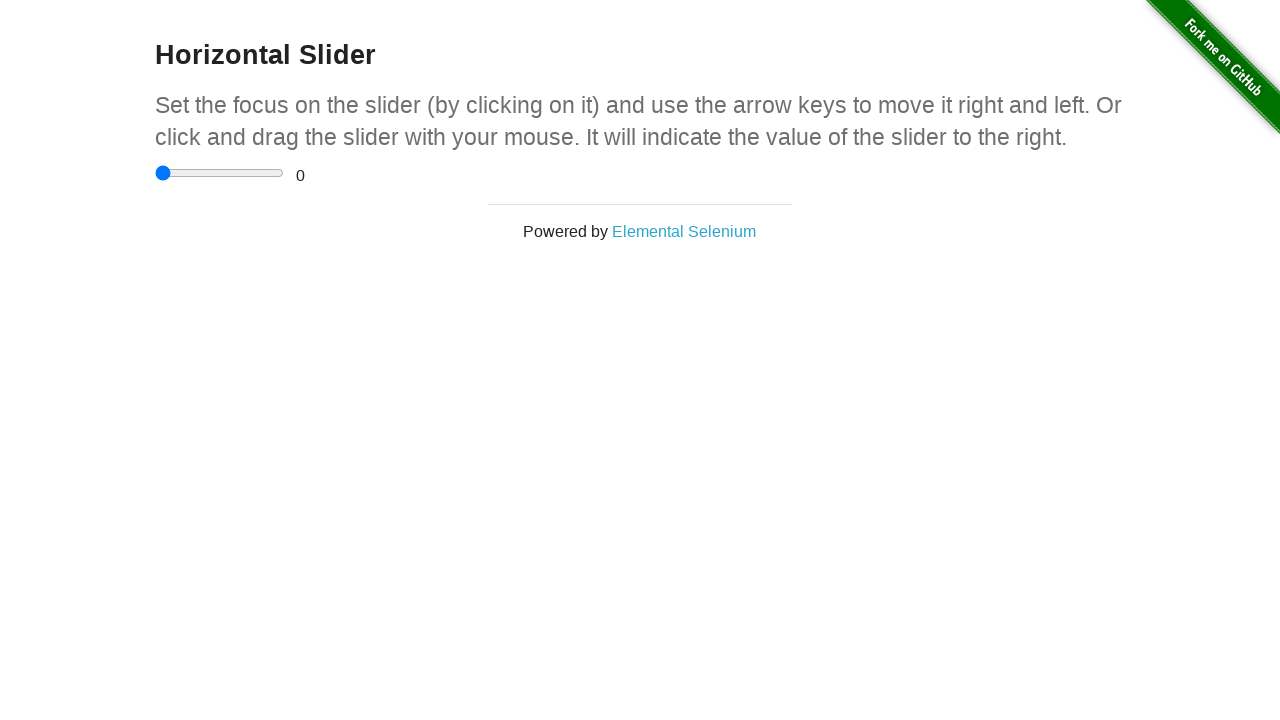

Moved mouse to the center of the slider at (220, 173)
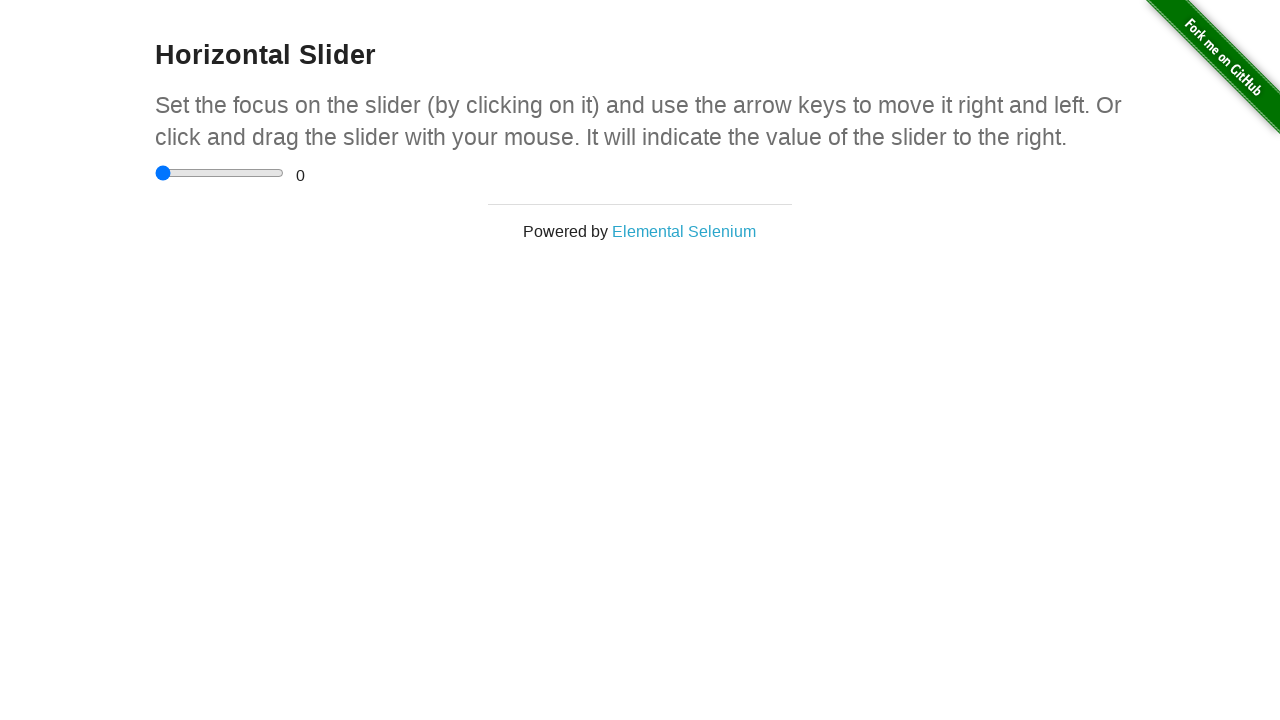

Pressed down mouse button on the slider at (220, 173)
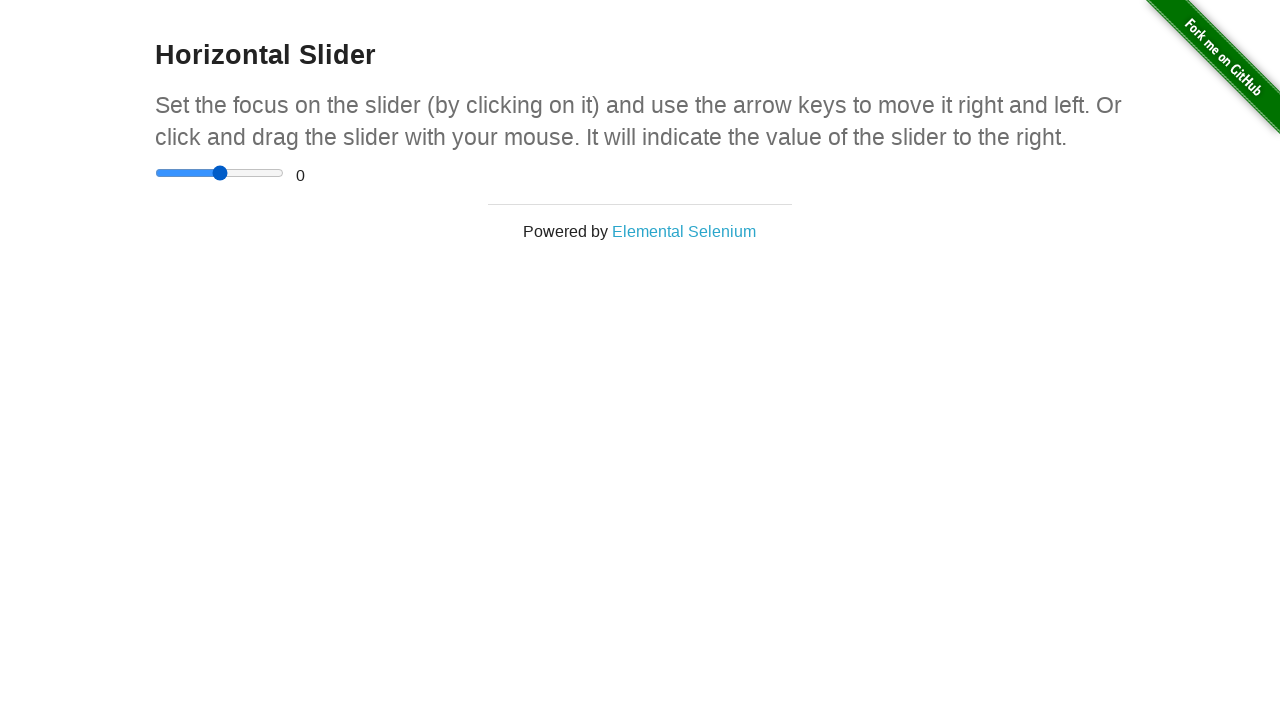

Dragged slider 50 pixels to the right at (270, 173)
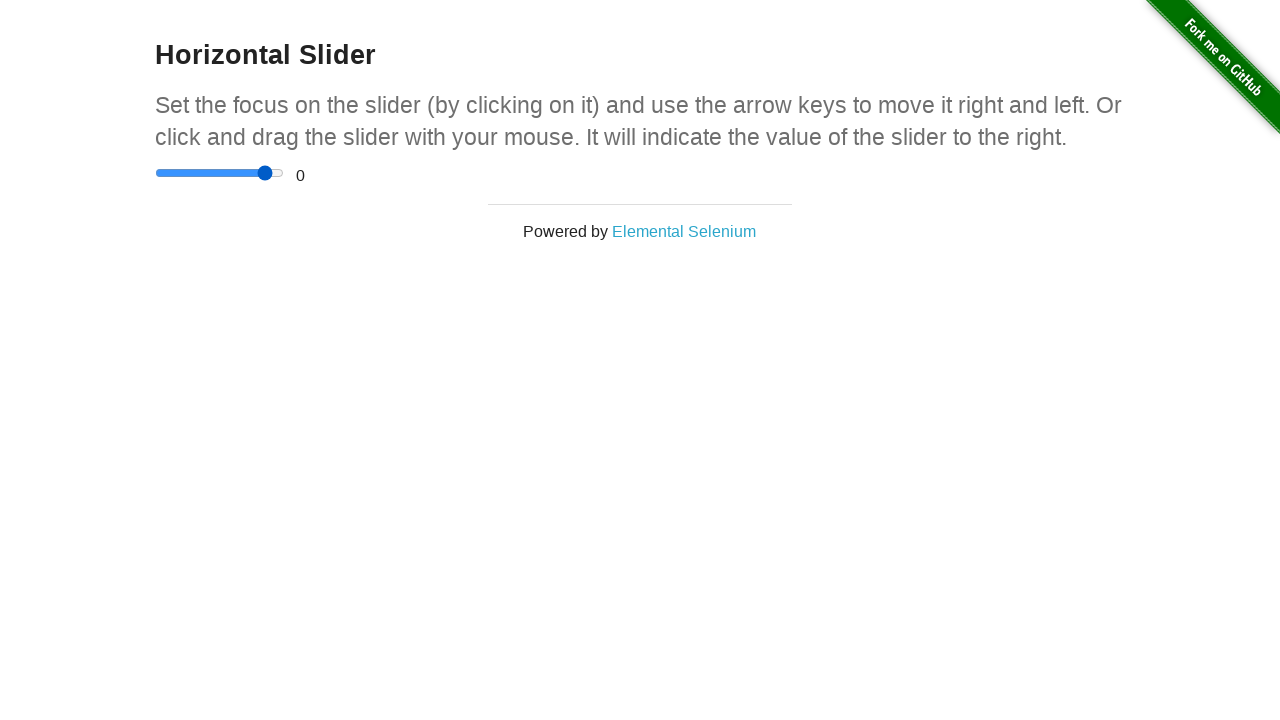

Released mouse button to complete the slider drag at (270, 173)
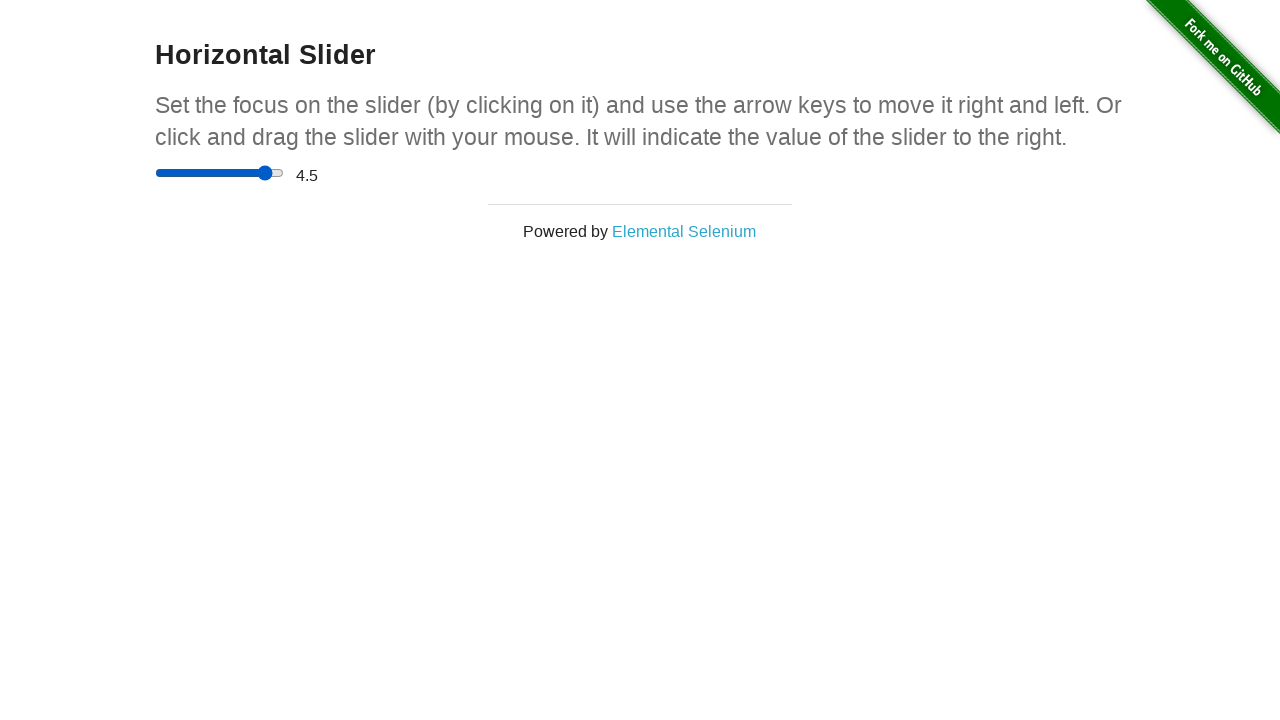

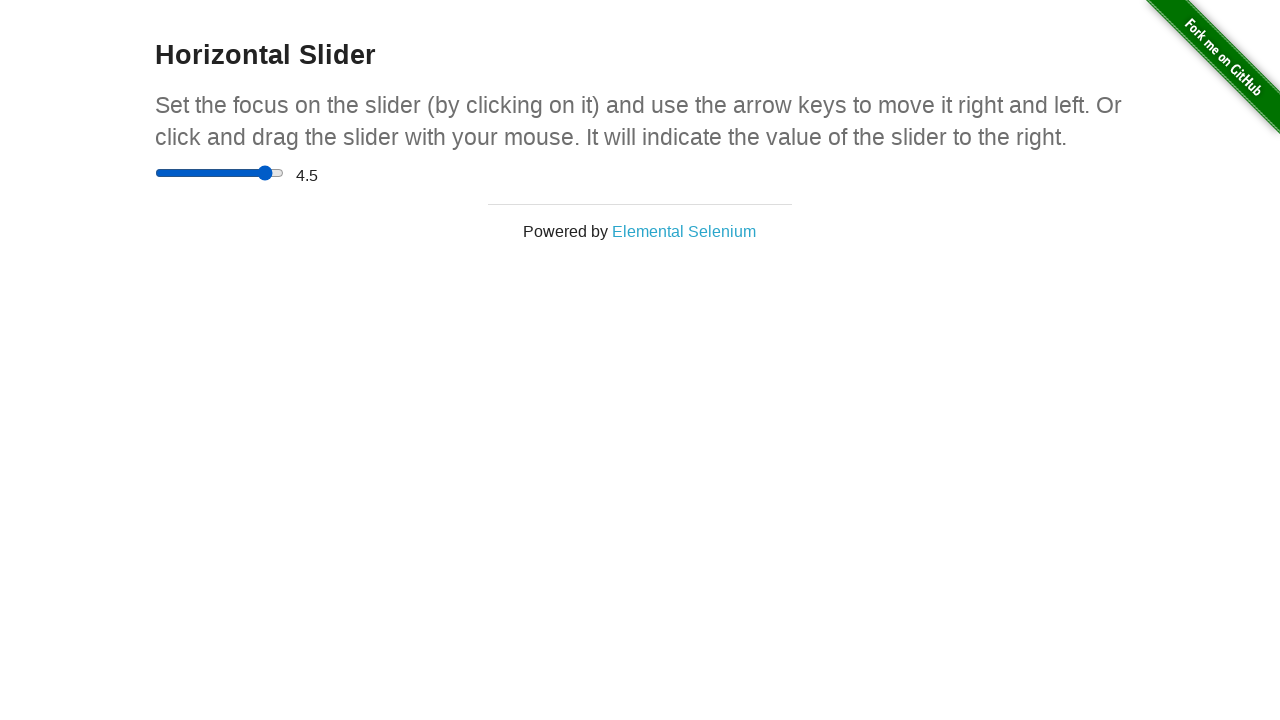